Tests hover functionality by moving mouse over three images and verifying that corresponding user names appear on hover

Starting URL: http://practice.cydeo.com/hovers

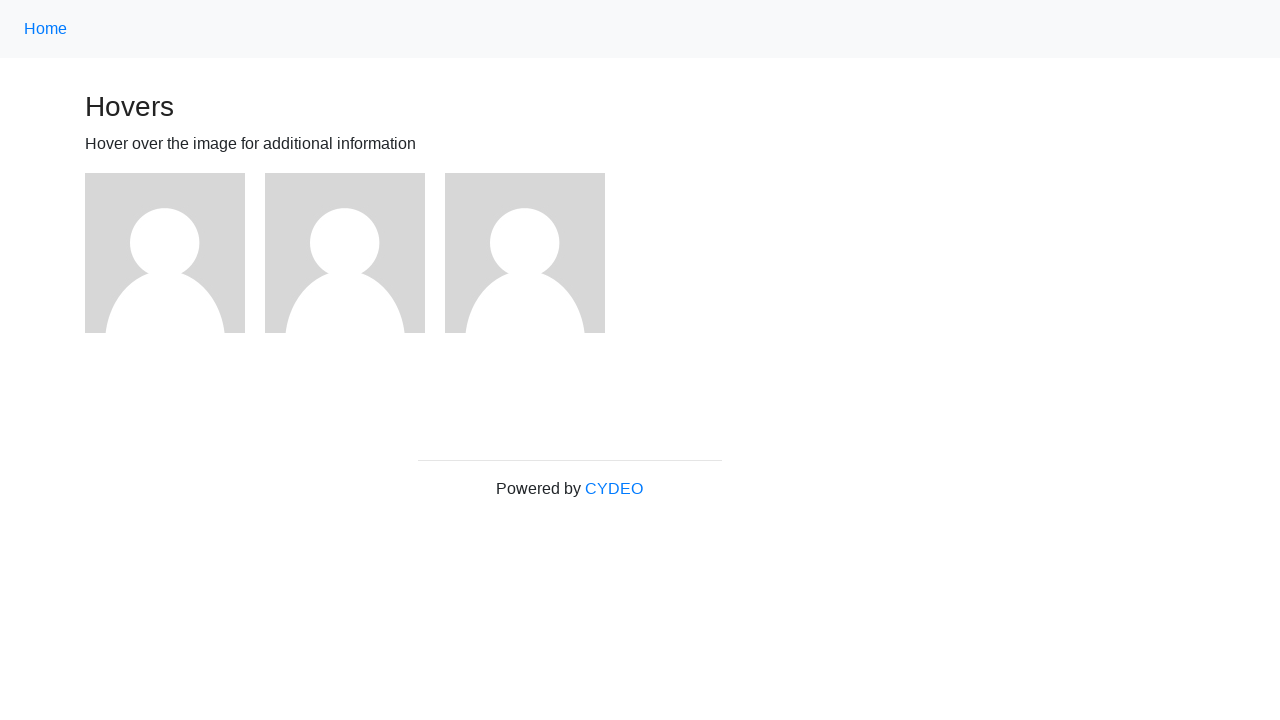

Hovered over first image at (165, 253) on .figure:nth-child(3) img
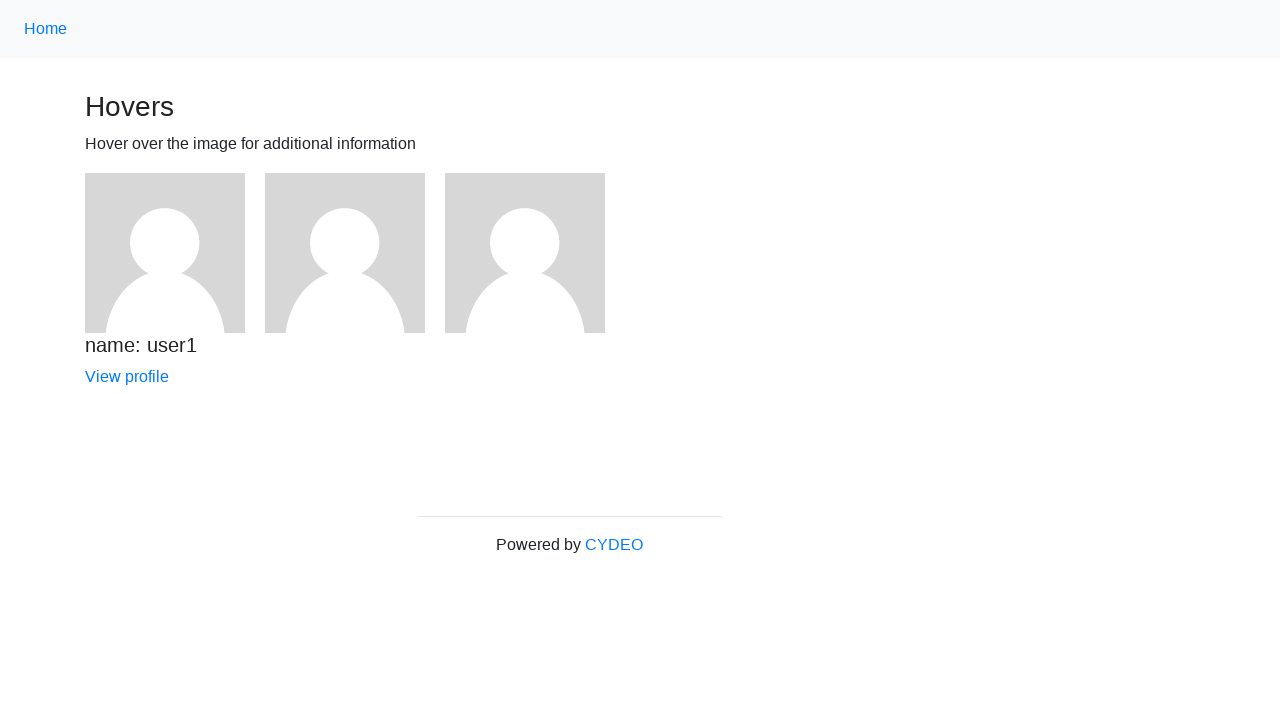

First user name appeared on hover
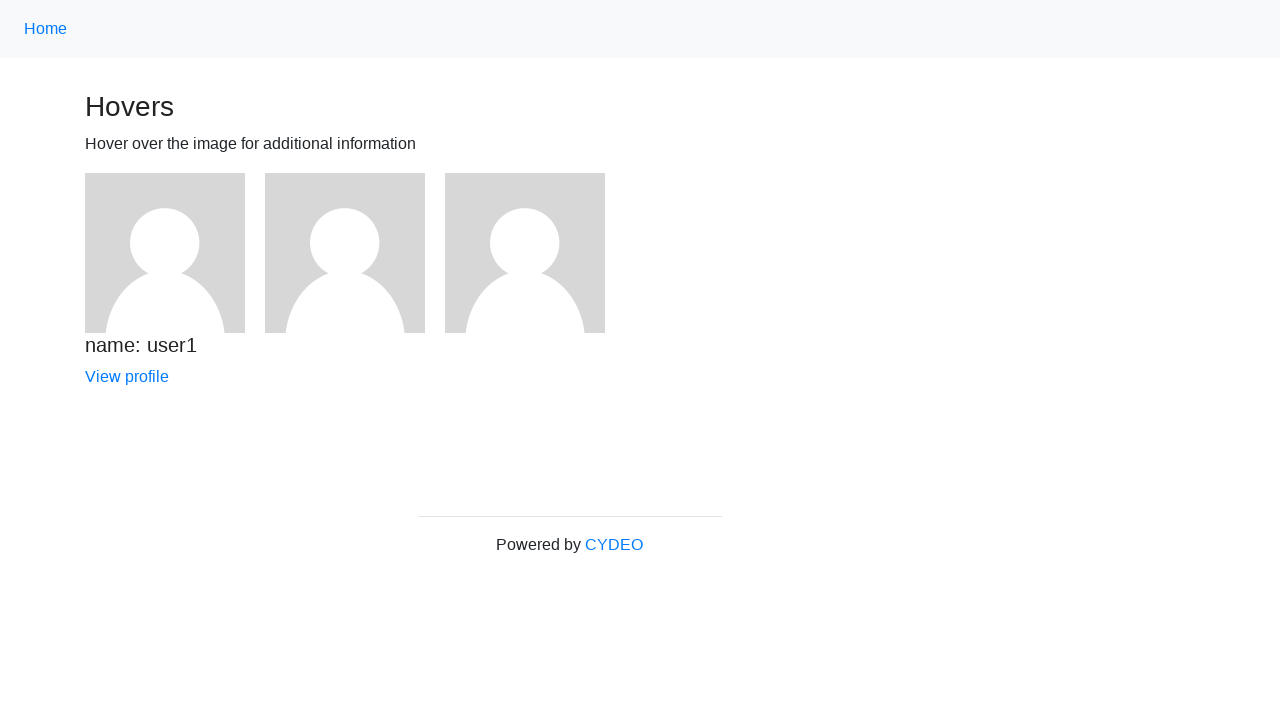

Hovered over second image at (345, 253) on .figure:nth-child(4) img
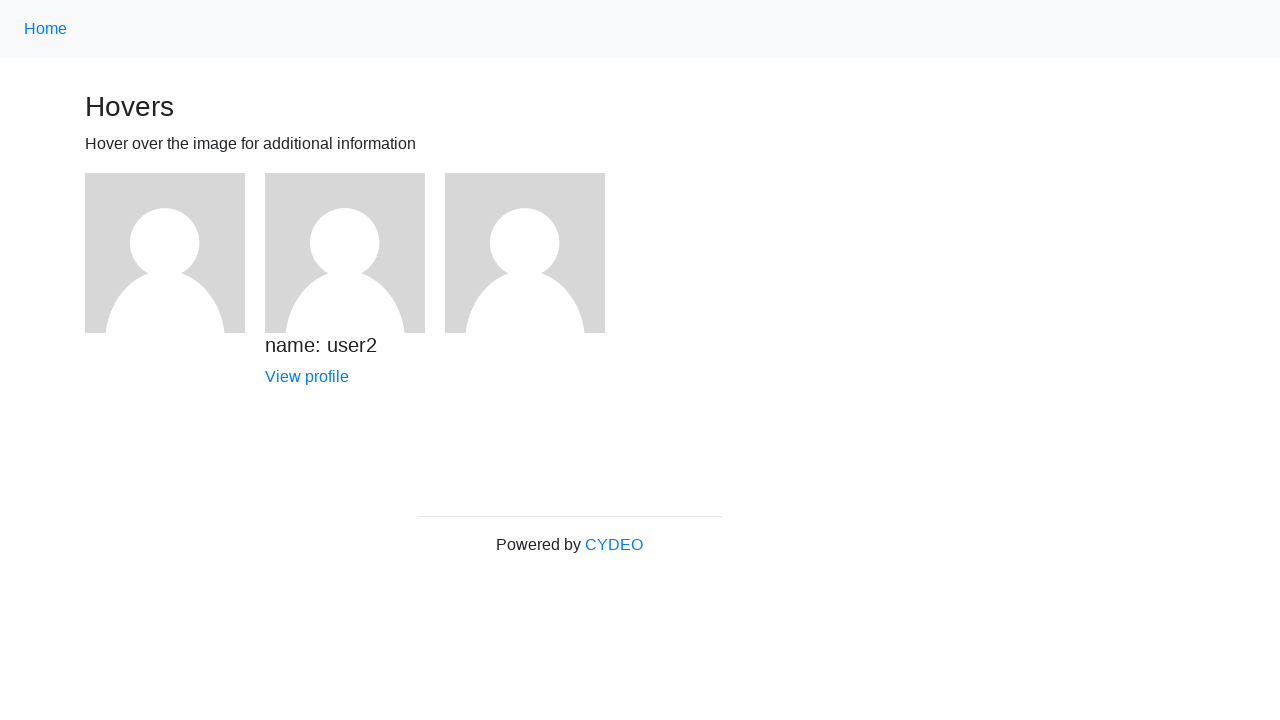

Second user name appeared on hover
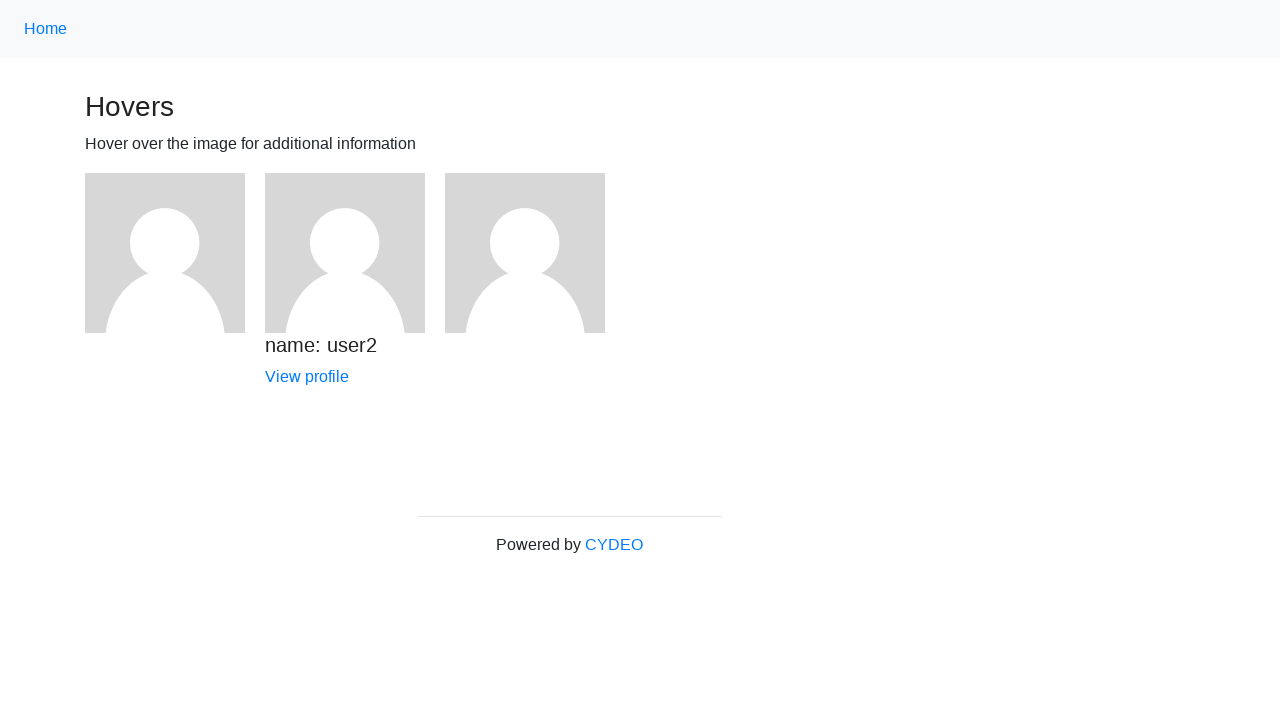

Hovered over third image at (525, 253) on .figure:nth-child(5) img
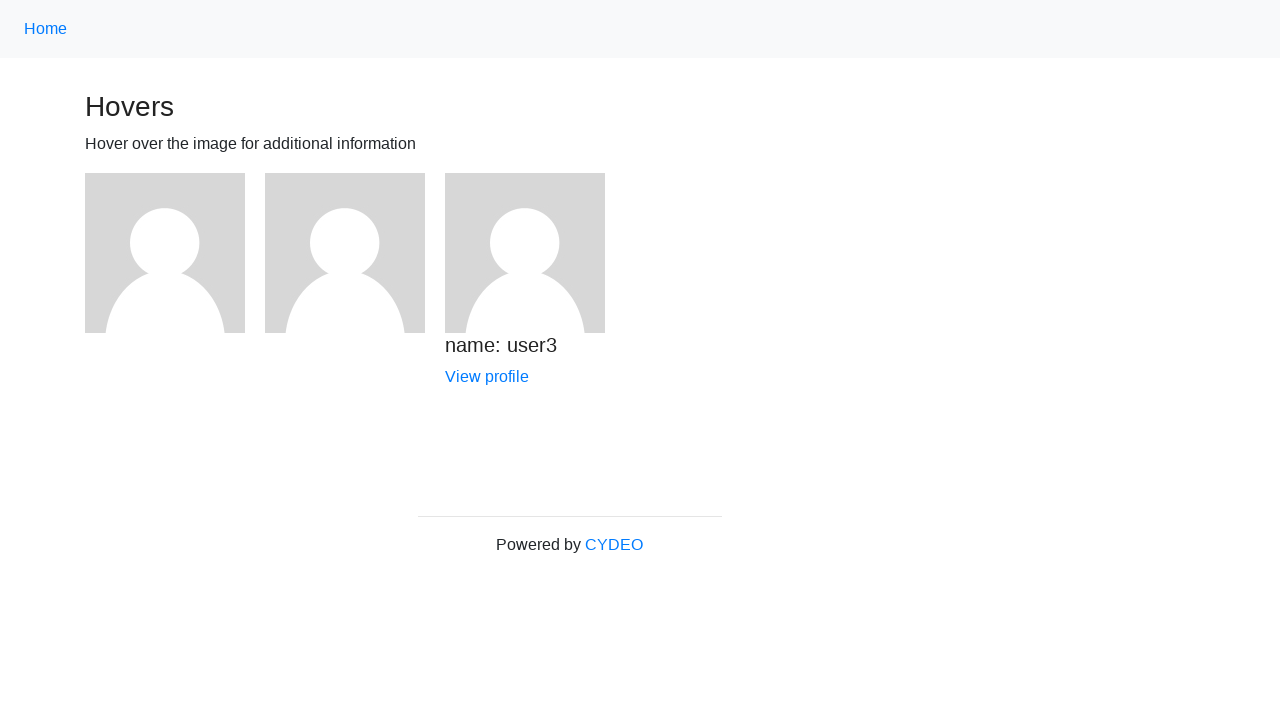

Third user name appeared on hover
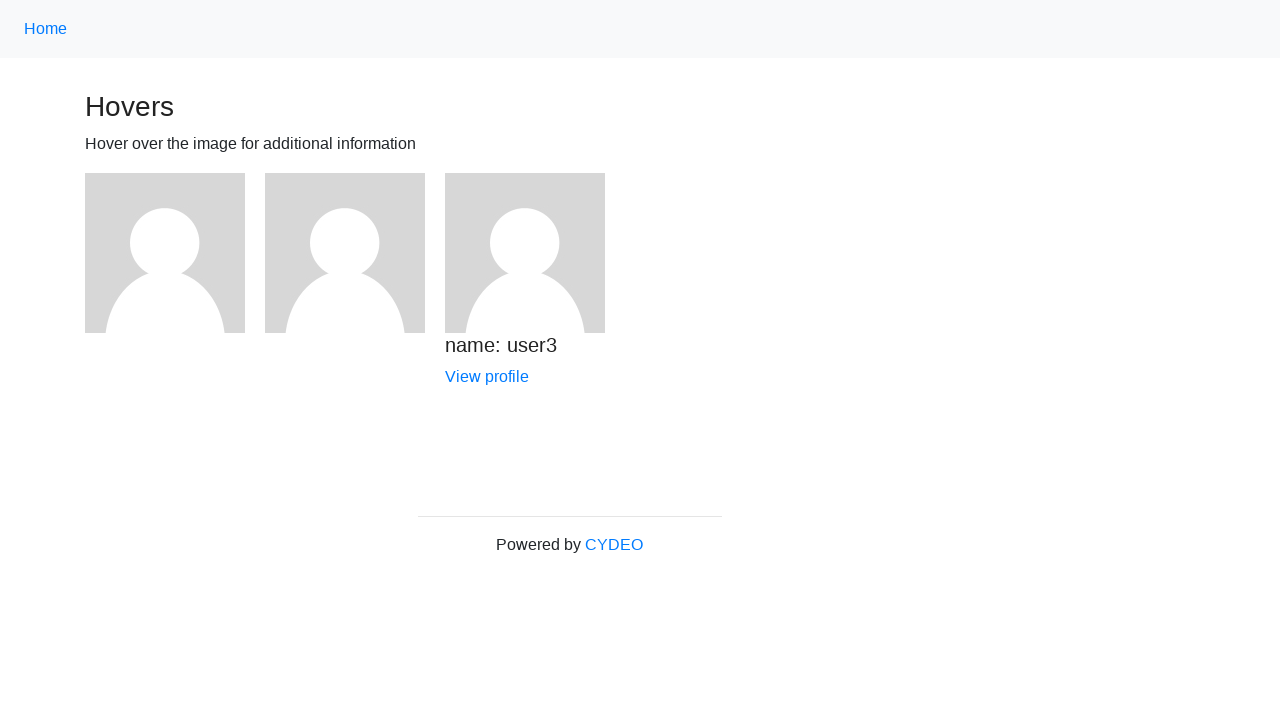

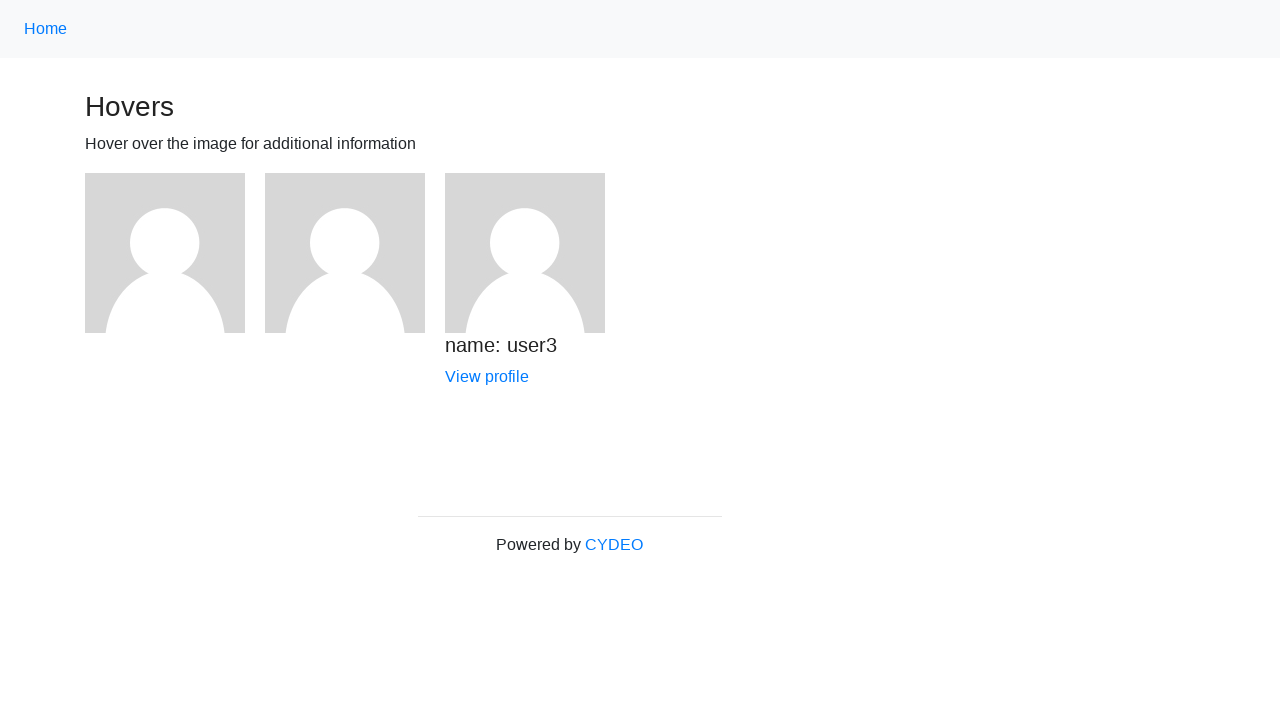